Tests an explicit wait scenario by waiting for a price to reach $100, then clicking a book button, calculating a mathematical answer based on a displayed value, and submitting the solution.

Starting URL: http://suninjuly.github.io/explicit_wait2.html

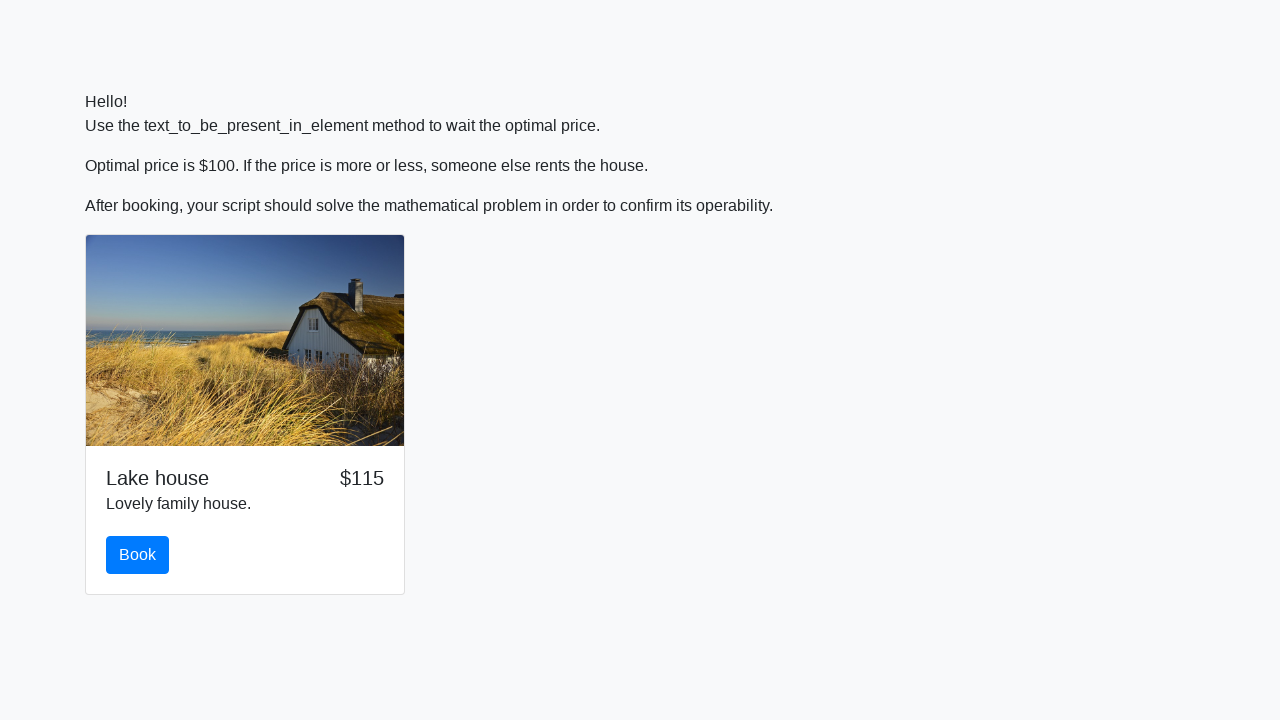

Waited for price to reach $100
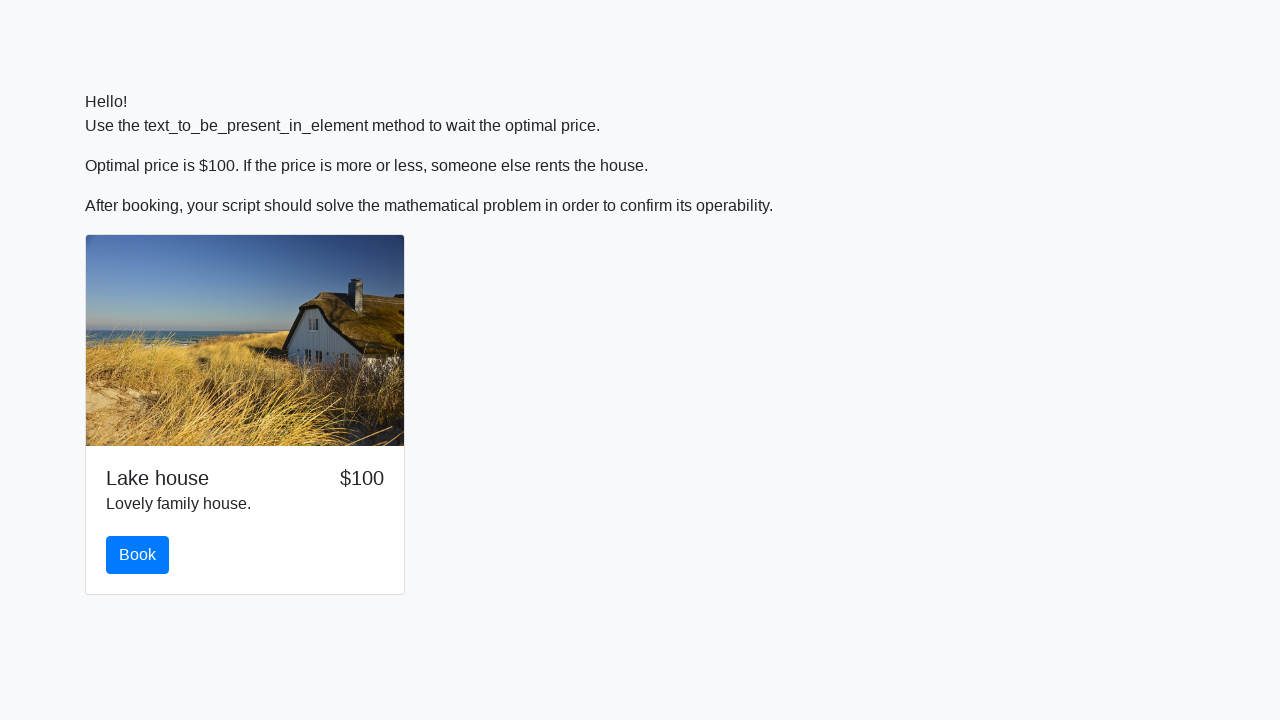

Clicked the book button at (138, 555) on #book
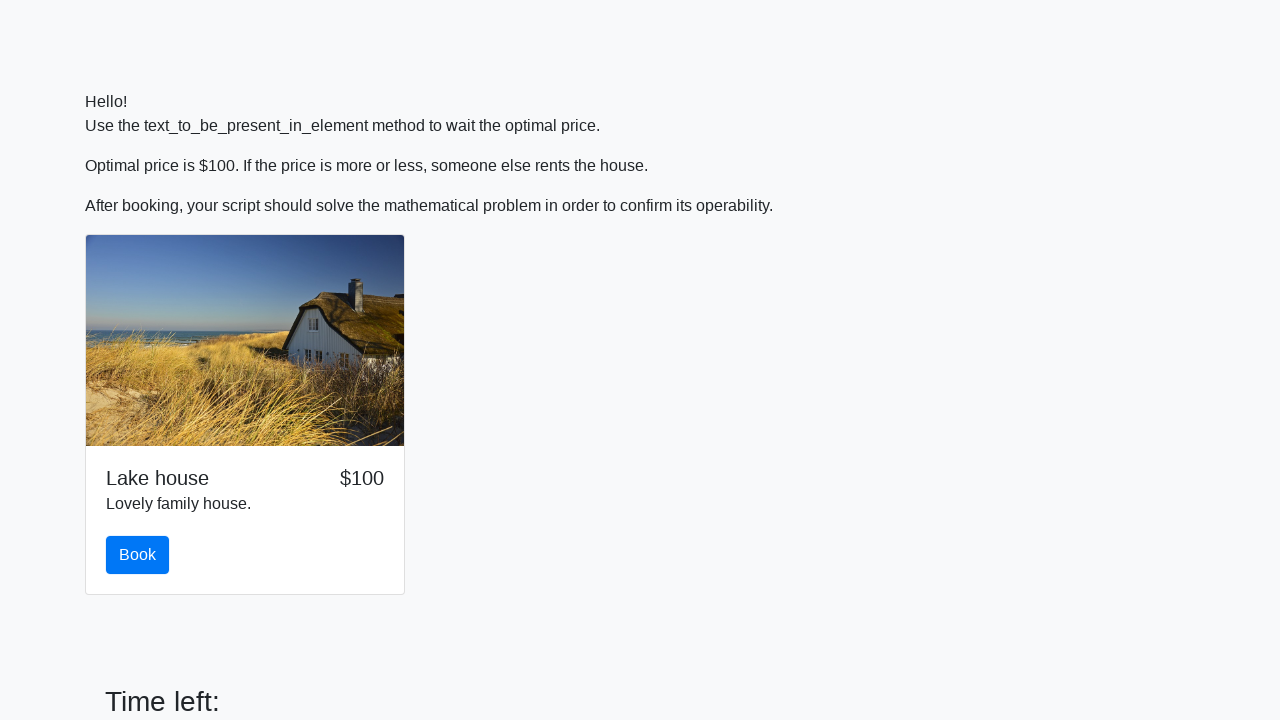

Retrieved input value: 264
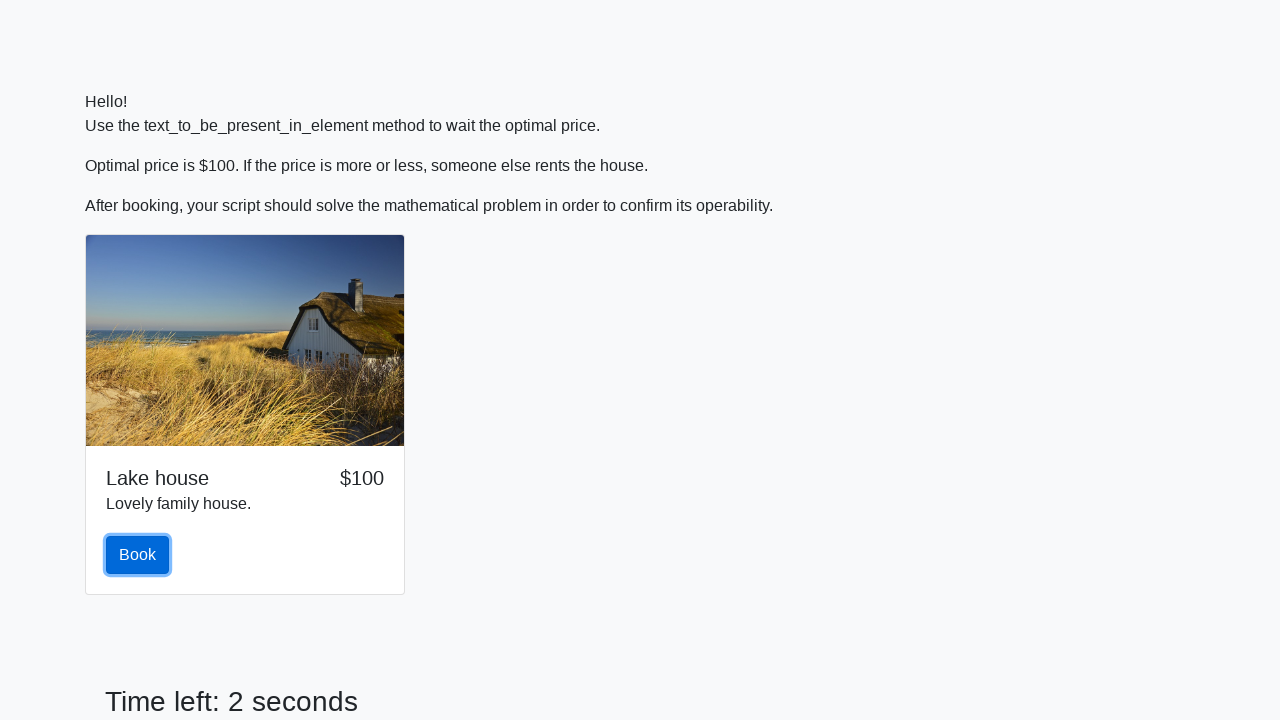

Calculated answer using mathematical formula: 0.2407554160968288
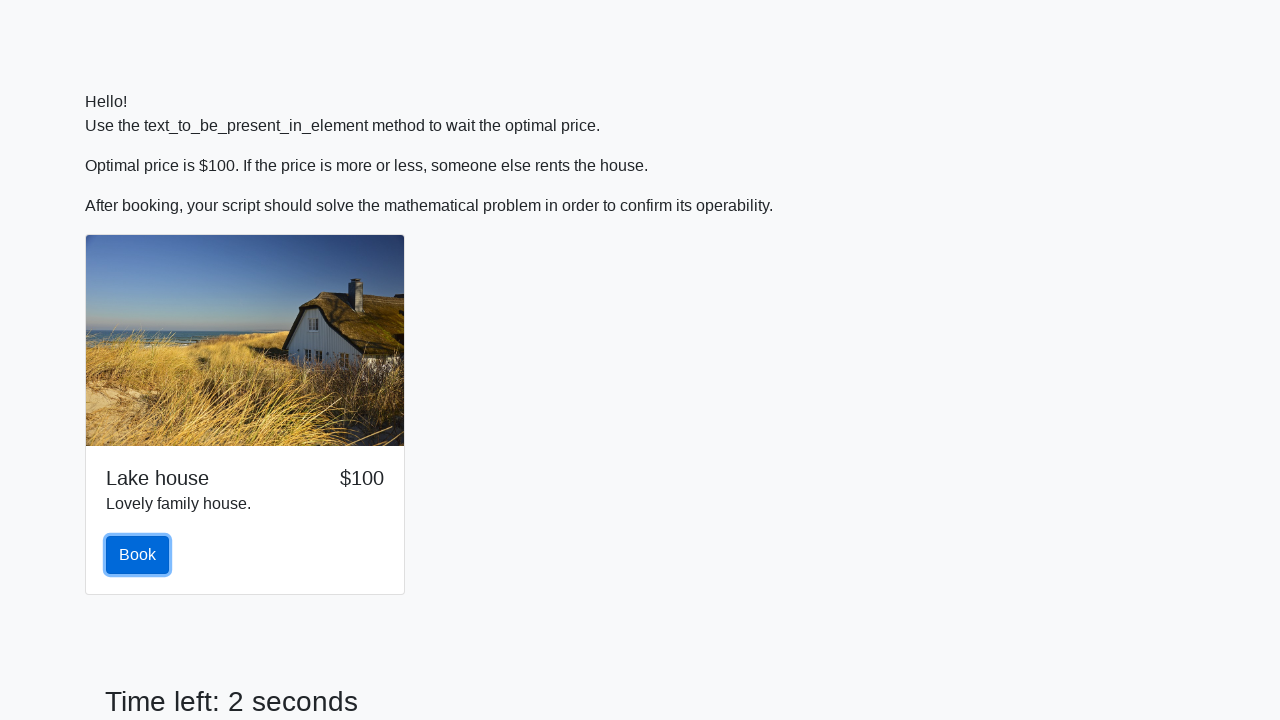

Filled answer field with calculated value: 0.2407554160968288 on #answer
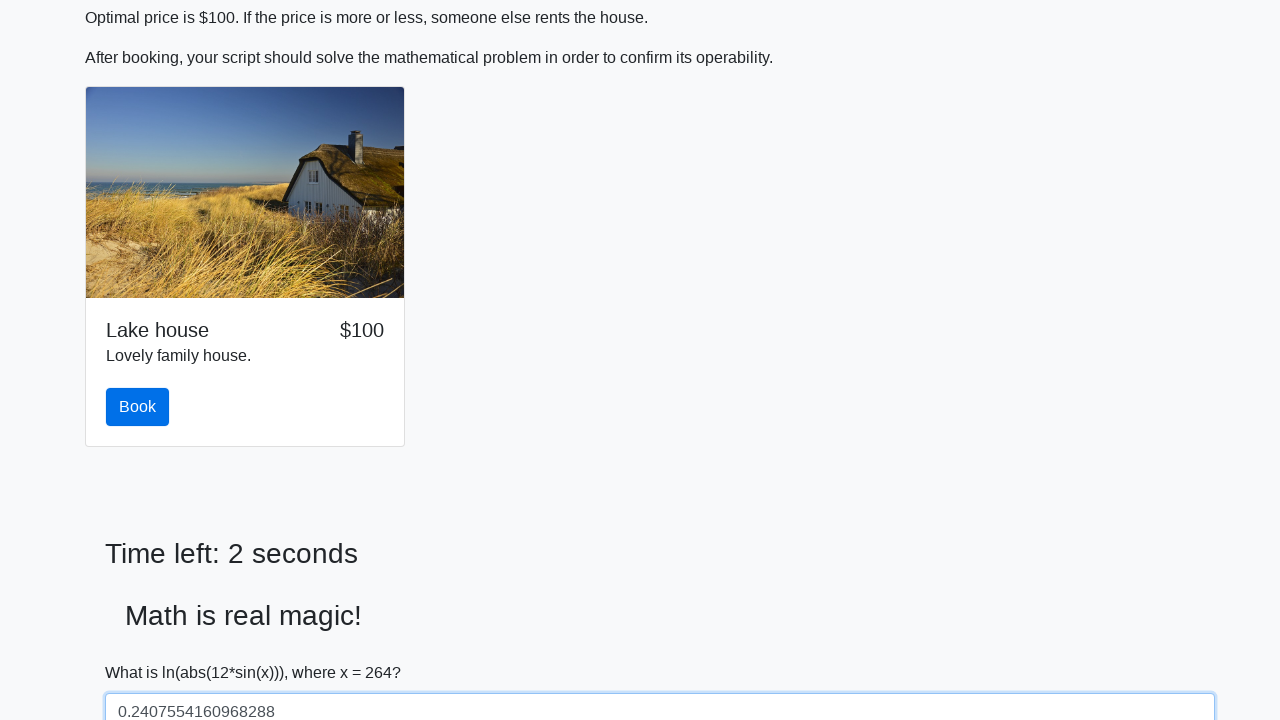

Clicked the solve button to submit the answer at (143, 651) on #solve
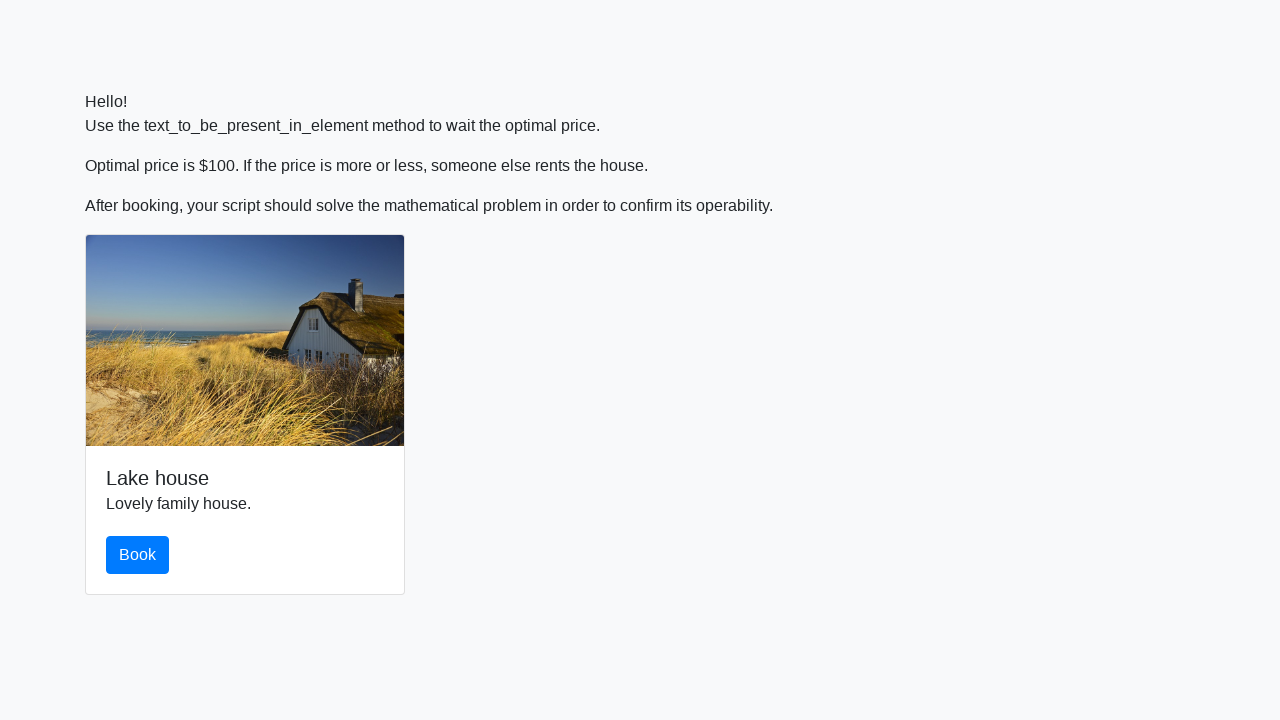

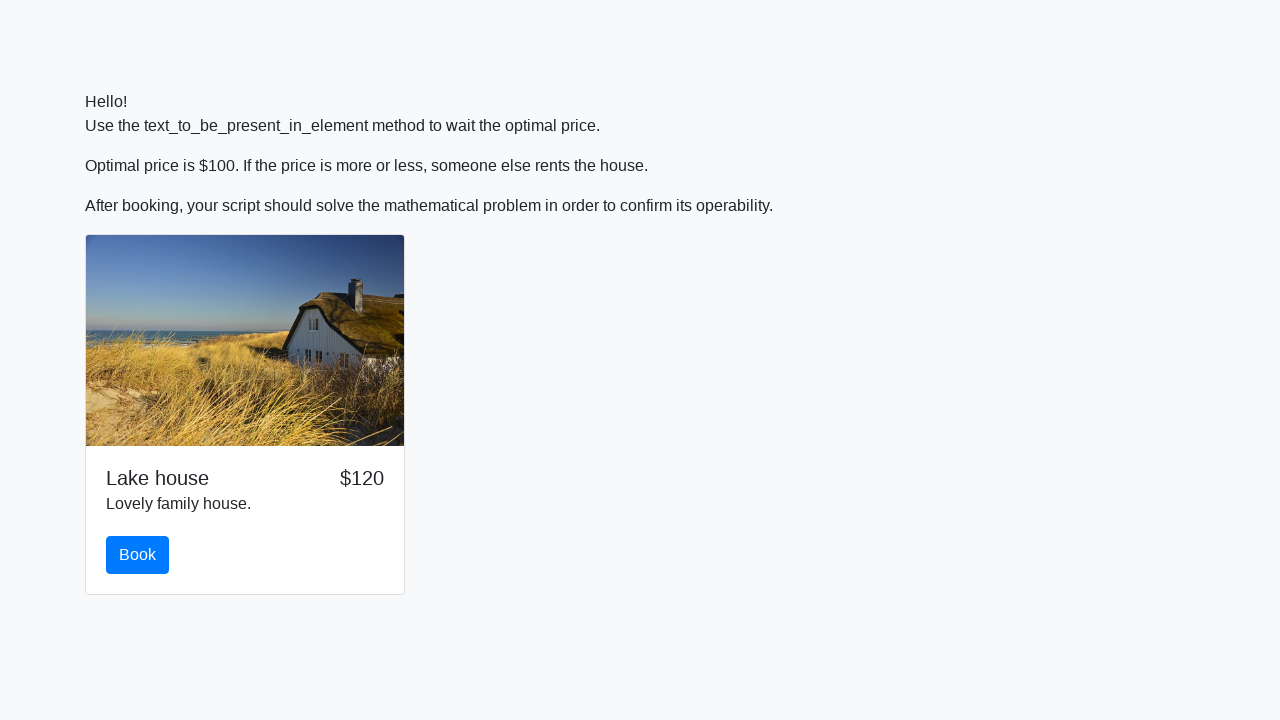